Navigates to the Apache JMeter download page and clicks on a download link for the JMeter package

Starting URL: http://jmeter.apache.org/download_jmeter.cgi

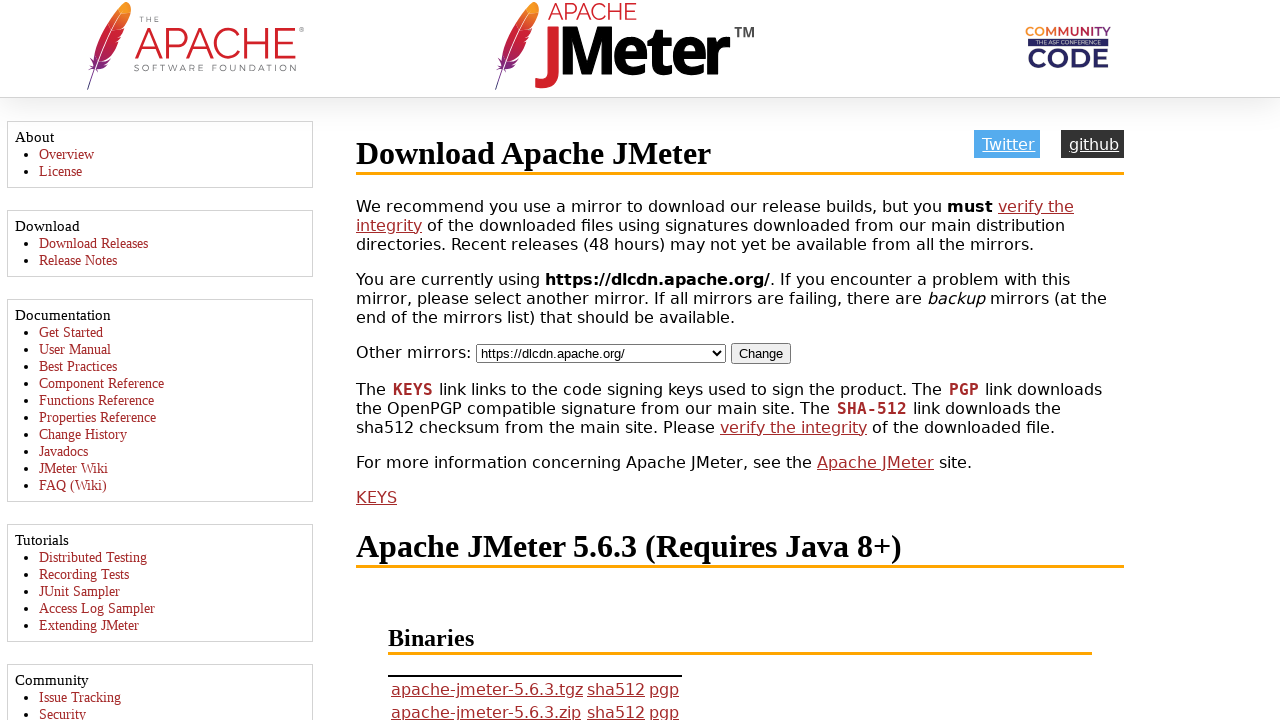

Navigated to Apache JMeter download page
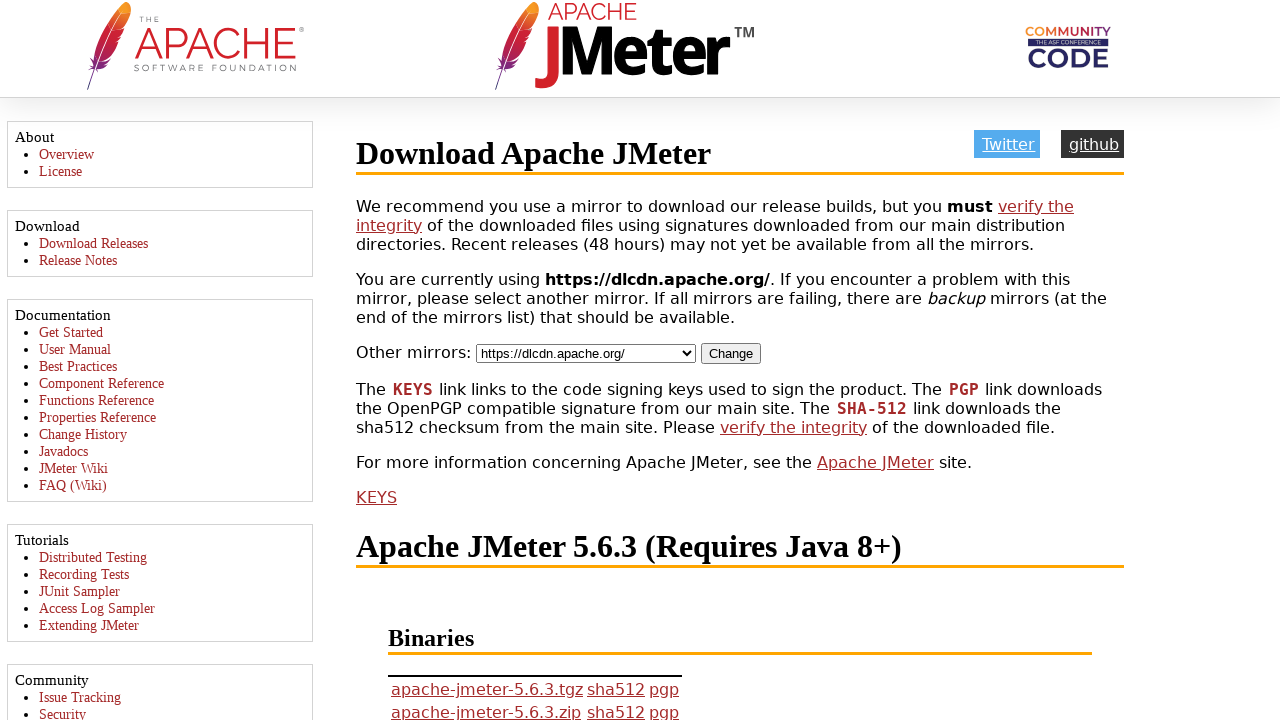

Clicked on apache-jmeter download link at (487, 690) on a:has-text('apache-jmeter')
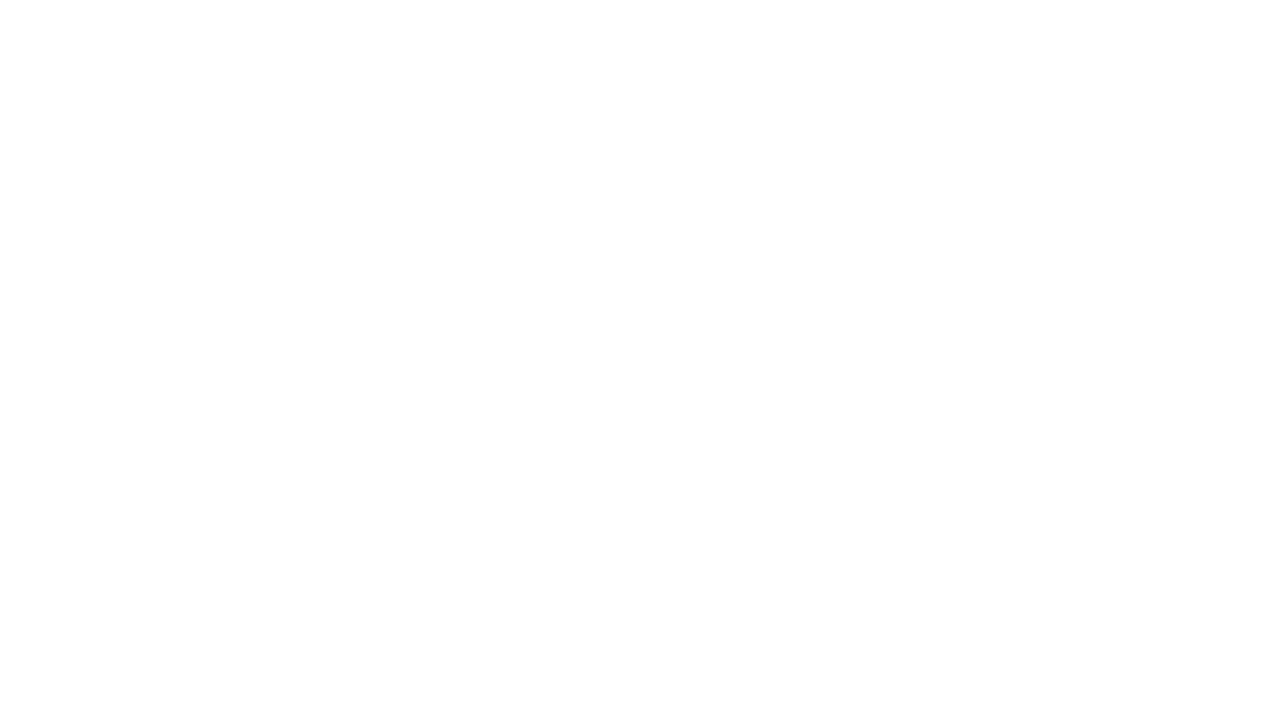

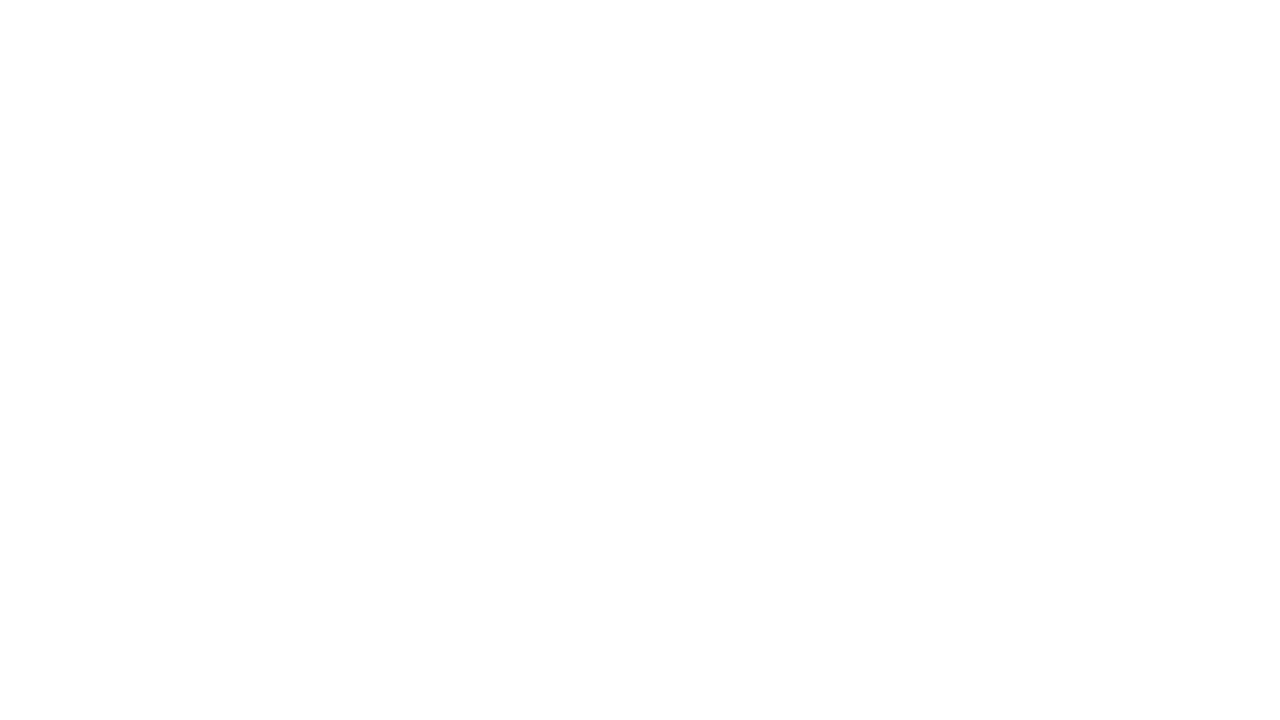